Navigates to a Taiwan stock screener page (goodinfo.tw) with pre-configured technical analysis filters and verifies that the stock list table loads successfully.

Starting URL: https://goodinfo.tw/tw2/StockList.asp?MARKET_CAT=%E8%87%AA%E8%A8%82%E7%AF%A9%E9%81%B8&INDUSTRY_CAT=%E6%88%91%E7%9A%84%E6%A2%9D%E4%BB%B6&FL_ITEM0=&FL_VAL_S0=&FL_VAL_E0=&FL_ITEM1=&FL_VAL_S1=&FL_VAL_E1=&FL_ITEM2=&FL_VAL_S2=&FL_VAL_E2=&FL_ITEM3=&FL_VAL_S3=&FL_VAL_E3=&FL_ITEM4=&FL_VAL_S4=&FL_VAL_E4=&FL_ITEM5=&FL_VAL_S5=&FL_VAL_E5=&FL_ITEM6=&FL_VAL_S6=&FL_VAL_E6=&FL_ITEM7=&FL_VAL_S7=&FL_VAL_E7=&FL_ITEM8=&FL_VAL_S8=&FL_VAL_E8=&FL_ITEM9=&FL_VAL_S9=&FL_VAL_E9=&FL_ITEM10=&FL_VAL_S10=&FL_VAL_E10=&FL_ITEM11=&FL_VAL_S11=&FL_VAL_E11=&FL_RULE0=MACD%7C%7CDIF%E3%80%81MACD%E5%A4%A7%E6%96%BC0%40%40%E6%97%A5MACD%E8%90%BD%E9%BB%9E%40%40DIF%E3%80%81MACD%E5%A4%A7%E6%96%BC0&FL_RULE1=%E5%9D%87%E7%B7%9A%E4%BD%8D%E7%BD%AE%7C%7C5%E6%97%A5%2F10%E6%97%A5%2F20%E6%97%A5%E7%B7%9A%E5%A4%9A%E9%A0%AD%E6%8E%92%E5%88%97%E4%B8%94%E8%B5%B0%E6%8F%9A%40%40%E5%9D%87%E5%83%B9%E7%B7%9A%E5%A4%9A%E9%A0%AD%E6%8E%92%E5%88%97%E4%B8%94%E8%B5%B0%E6%8F%9A%40%405%E6%97%A5%2F10%E6%97%A5%2F20%E6%97%A5&FL_RULE2=%E5%9D%87%E7%B7%9A%E4%BD%8D%E7%BD%AE%7C%7C%E6%88%90%E4%BA%A4%E9%87%8F%E5%9C%A820%E6%97%A5%E7%B7%9A%E4%B9%8B%E4%B8%8A%40%40%E6%88%90%E4%BA%A4%E9%87%8F%E5%9C%A8%E5%9D%87%E9%87%8F%E7%B7%9A%E4%B9%8B%E4%B8%8A%40%4020%E6%97%A5%E7%B7%9A&FL_RULE3=%E4%BA%A4%E6%98%93%E7%8B%80%E6%B3%81%7C%7C%E8%82%A1%E5%83%B9%E6%8E%A5%E8%BF%91%E5%8D%8A%E5%B9%B4%E9%AB%98%E9%BB%9E%40%40%E8%82%A1%E5%83%B9%E6%8E%A5%E8%BF%91%E5%A4%9A%E6%97%A5%E9%AB%98%E9%BB%9E%40%40%E5%8D%8A%E5%B9%B4&FL_RULE4=RSI%7C%7C%E6%97%A5RSI6%E4%BB%8B%E6%96%BC50%7E80%40%40%E6%97%A5RSI%E8%90%BD%E9%BB%9E%40%40RSI6%E4%BB%8B%E6%96%BC50%7E80&FL_RULE5=%E5%9D%87%E7%B7%9A%E4%BD%8D%E7%BD%AE%7C%7C20%E6%97%A5%2F60%E6%97%A5%2F120%E6%97%A5%E7%B7%9A%E5%A4%9A%E9%A0%AD%E6%8E%92%E5%88%97%40%40%E5%9D%87%E5%83%B9%E7%B7%9A%E5%A4%9A%E9%A0%AD%E6%8E%92%E5%88%97%40%4020%E6%97%A5%2F60%E6%97%A5%2F120%E6%97%A5&FL_RANK0=&FL_RANK1=&FL_RANK2=&FL_RANK3=&FL_RANK4=&FL_RANK5=&FL_FD0=&FL_FD1=&FL_FD2=&FL_FD3=&FL_FD4=&FL_FD5=&FL_SHEET=%E4%BA%A4%E6%98%93%E7%8B%80%E6%B3%81&FL_SHEET2=%E6%97%A5&FL_MARKET=%E4%B8%8A%E5%B8%82%2F%E4%B8%8A%E6%AB%83&FL_QRY=%E6%9F%A5++%E8%A9%A2

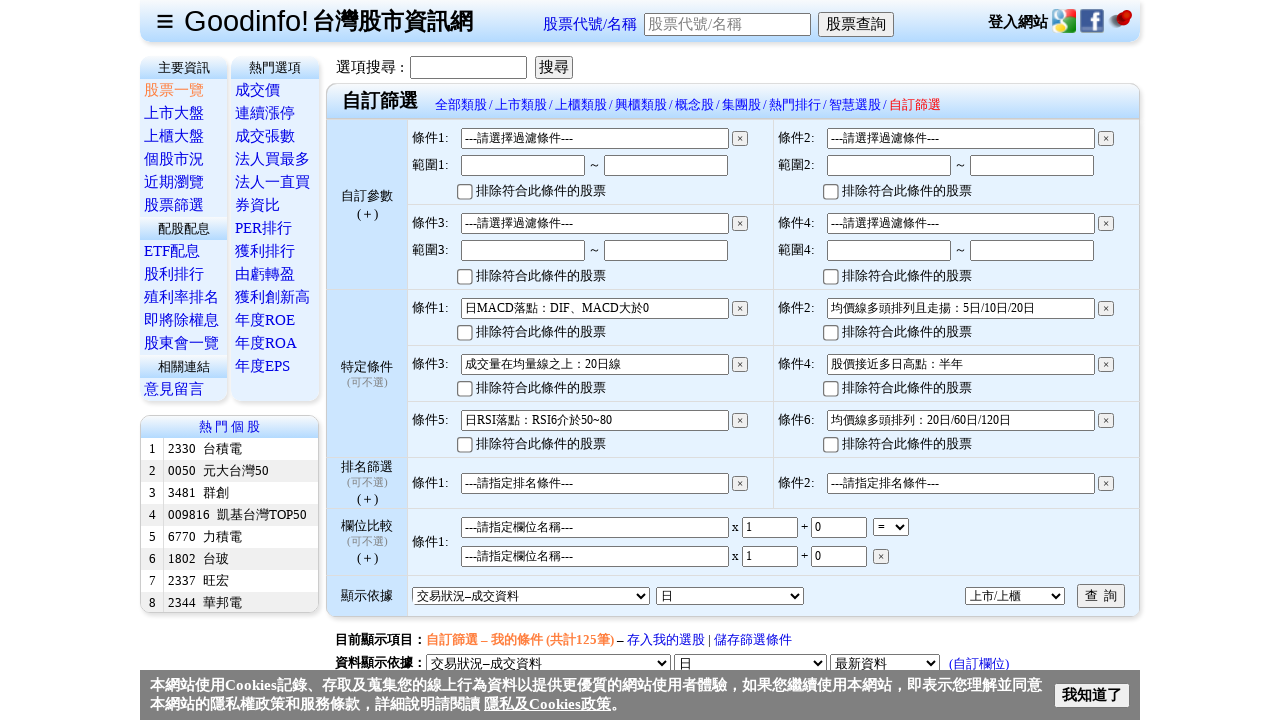

Stock list table selector #tblStockList loaded within 30 seconds
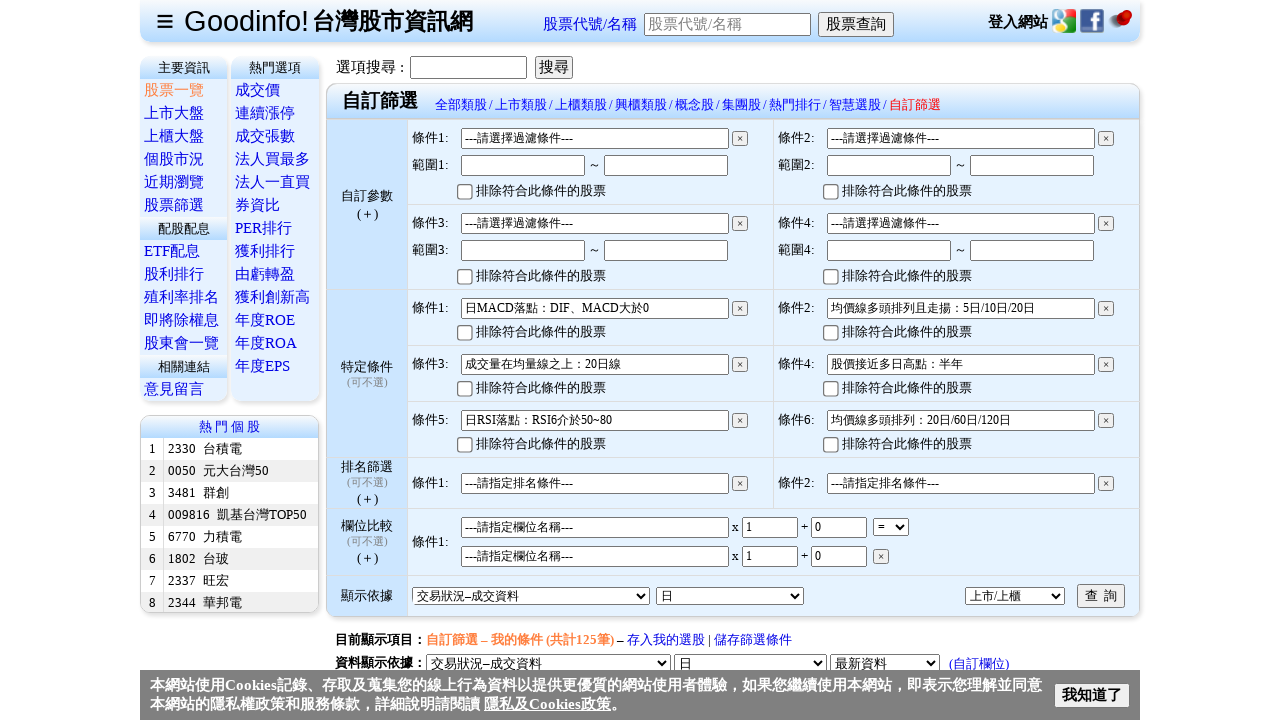

Stock list table #tblStockList is now visible
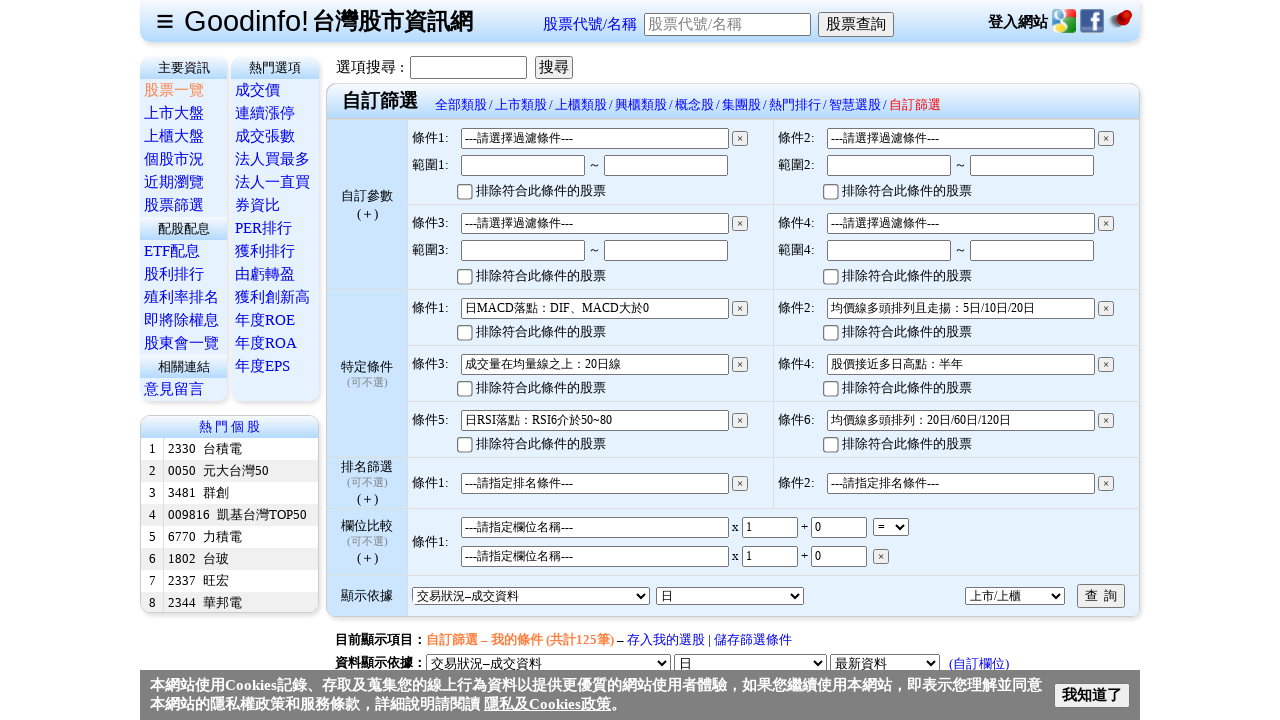

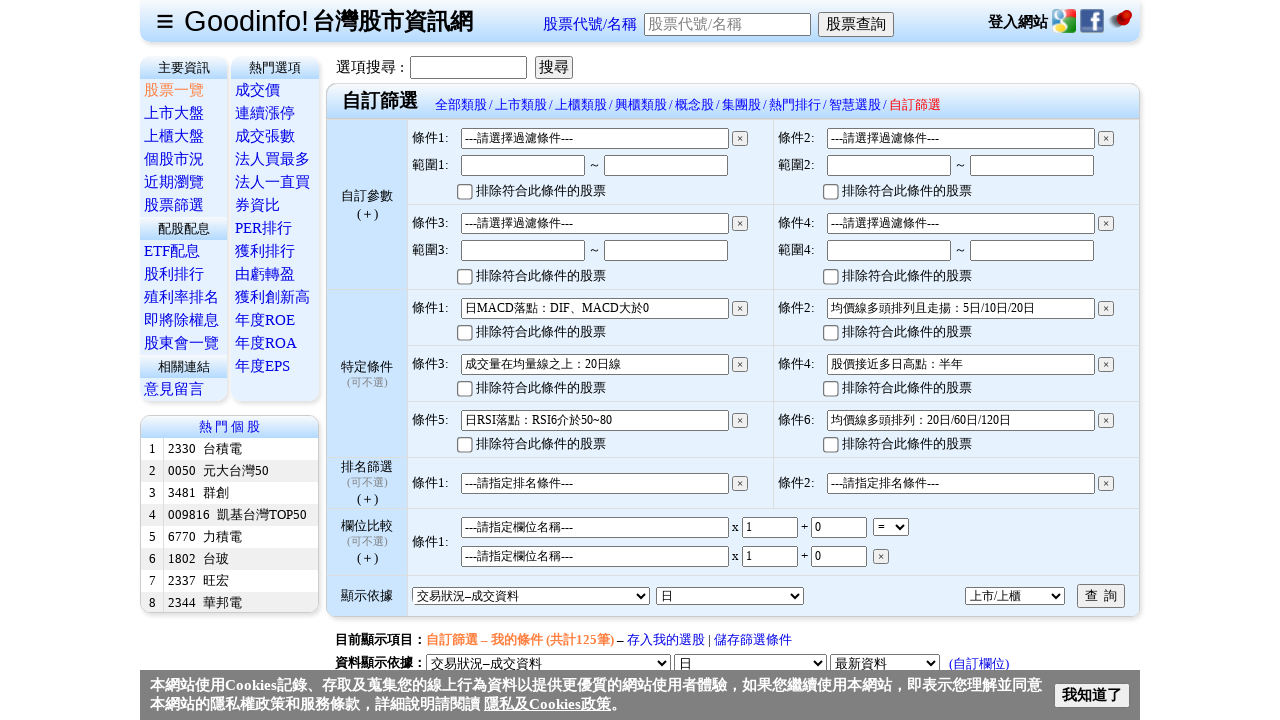